Tests prompt alert functionality by clicking a button to trigger a prompt, entering text into it, and accepting the alert

Starting URL: https://www.hyrtutorials.com/p/alertsdemo.html

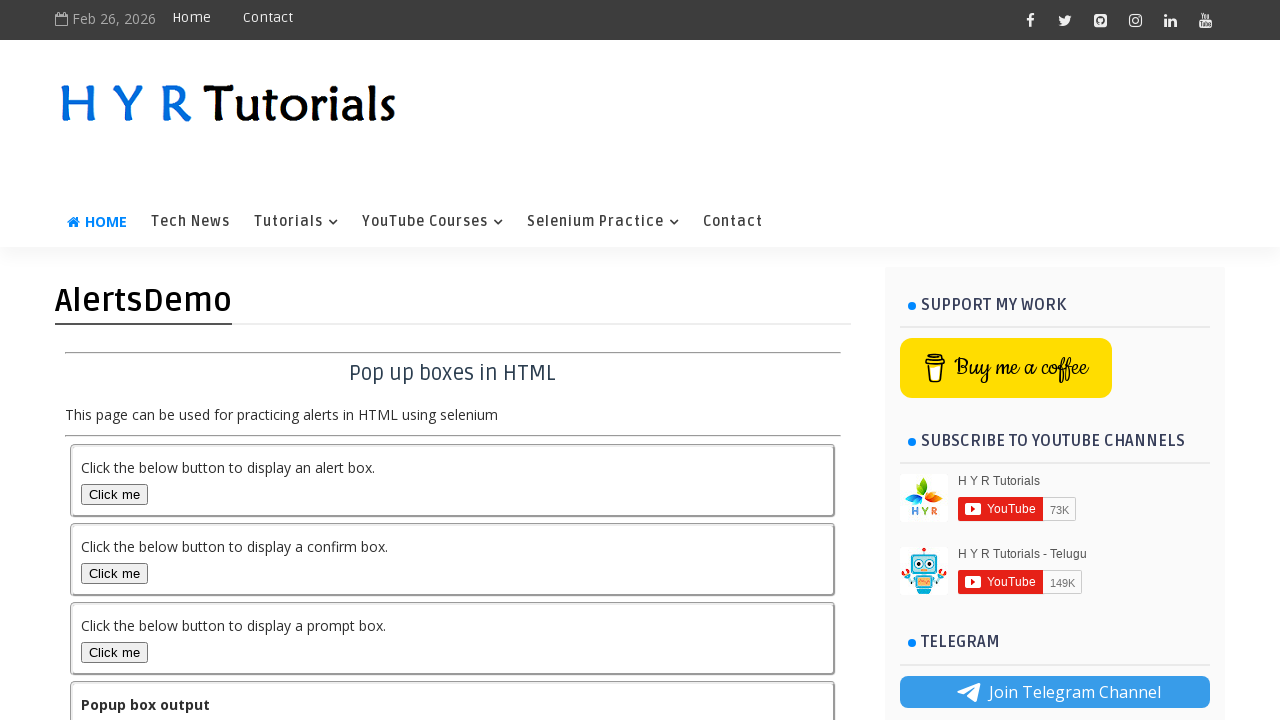

Navigated to alerts demo page
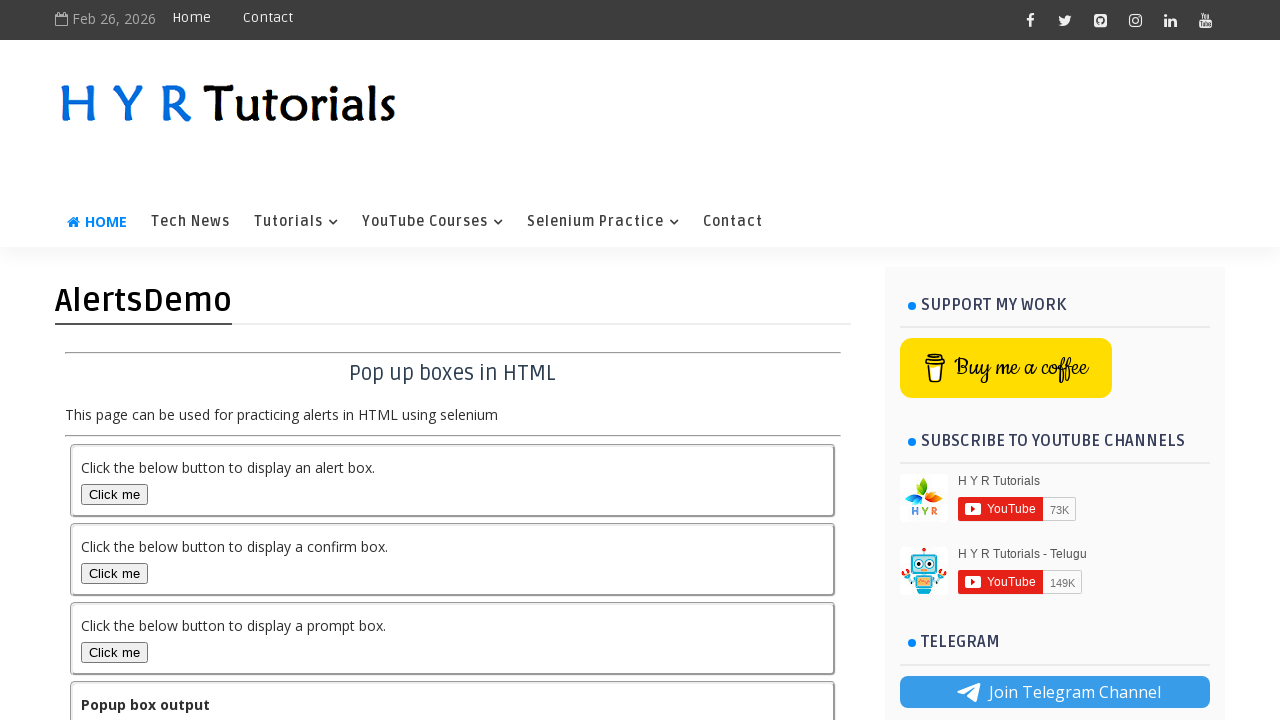

Clicked prompt alert button at (114, 652) on #promptBox
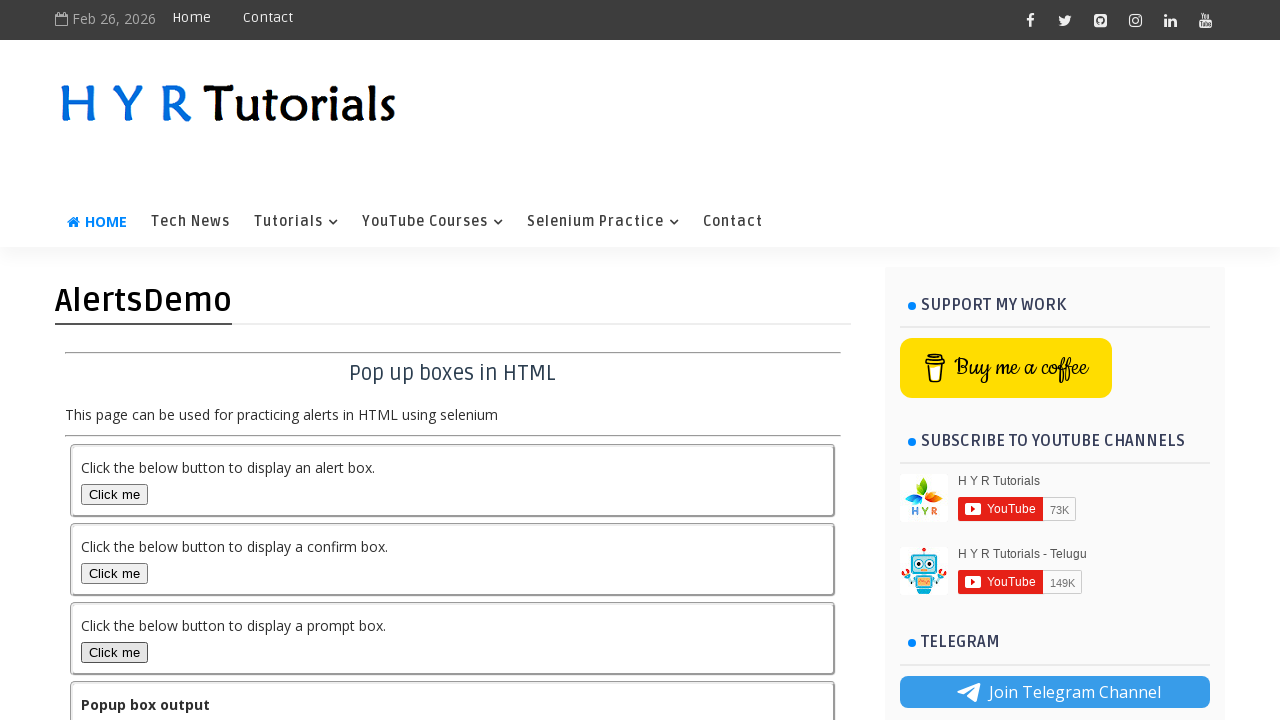

Set up dialog handler to accept prompt with text 'Bangalore'
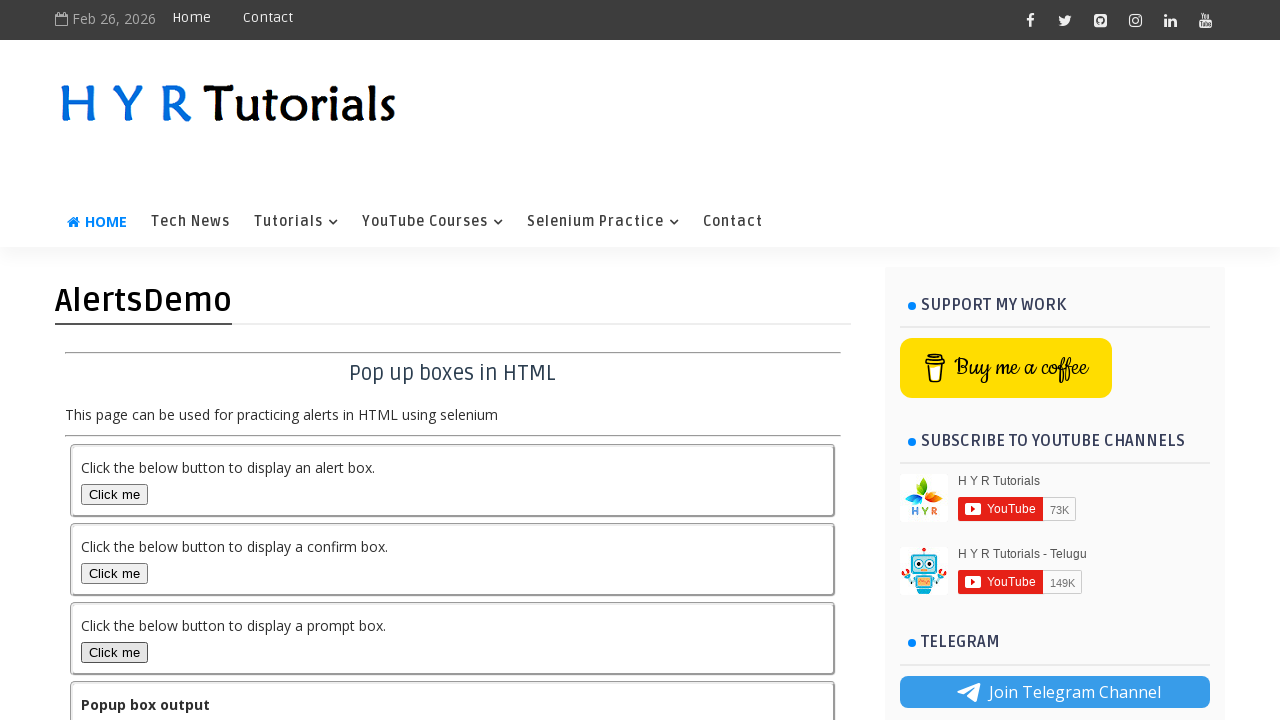

Waited for alert handling to complete
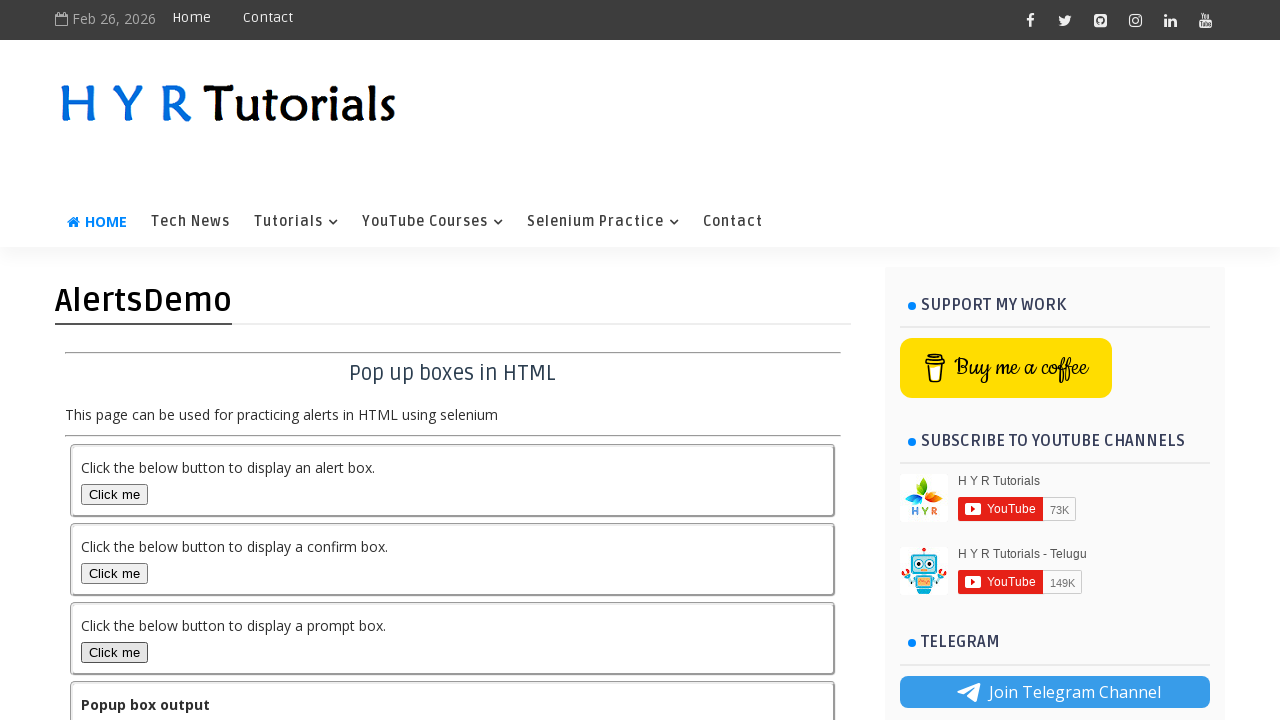

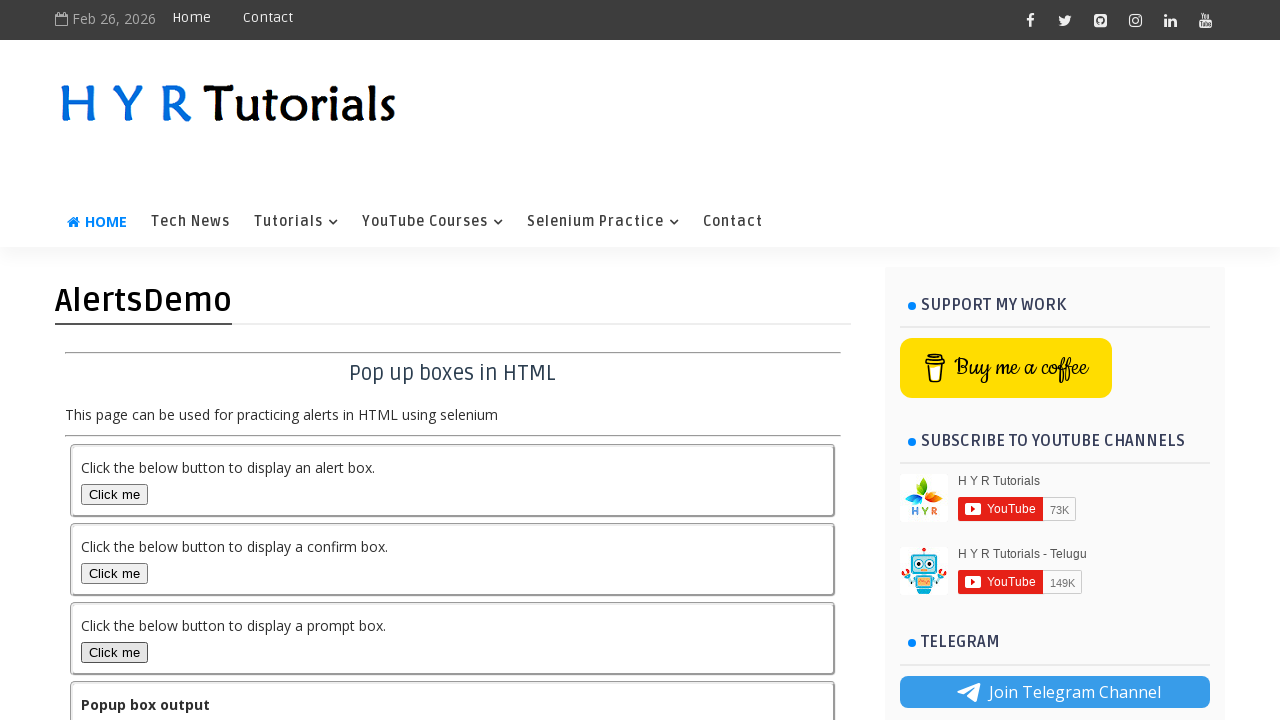